Tests the "Confusing Dates" obstacle by generating a date, parsing it, adding 2 months, setting to first of month, and entering in ISO format

Starting URL: https://obstaclecourse.tricentis.com/Obstacles/57683

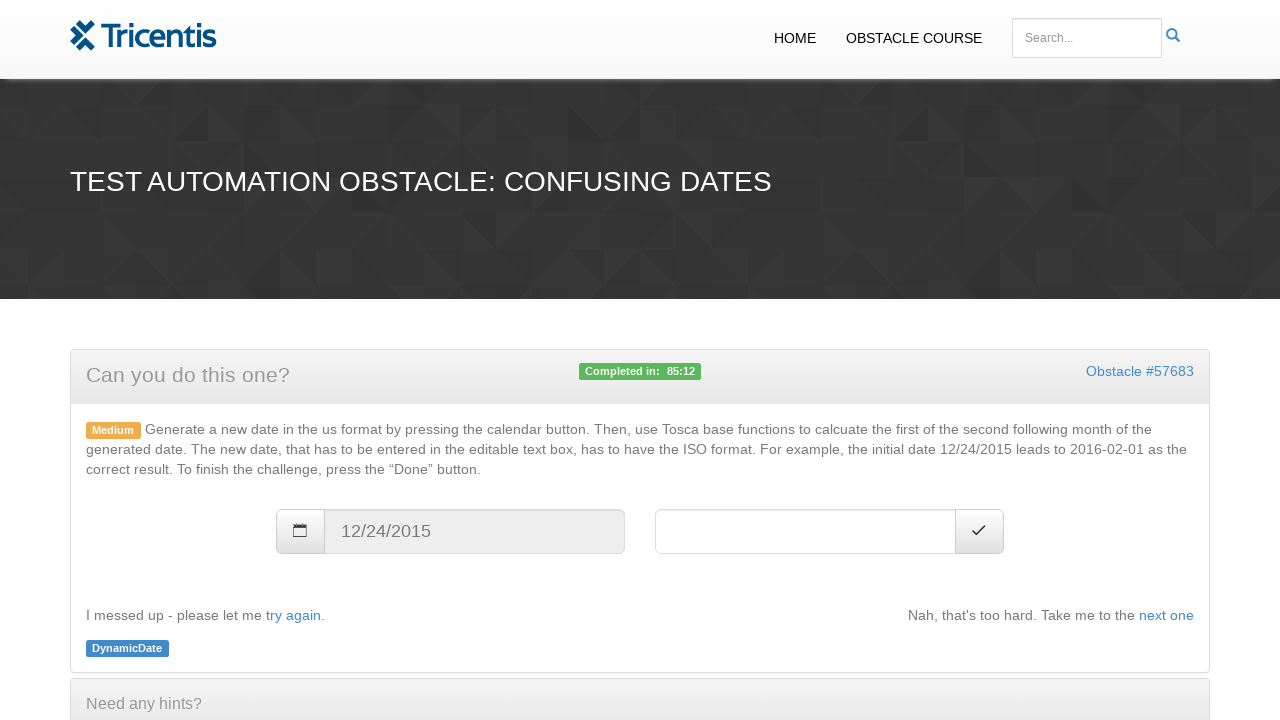

Clicked generate button to create a confusing date at (300, 532) on #generate
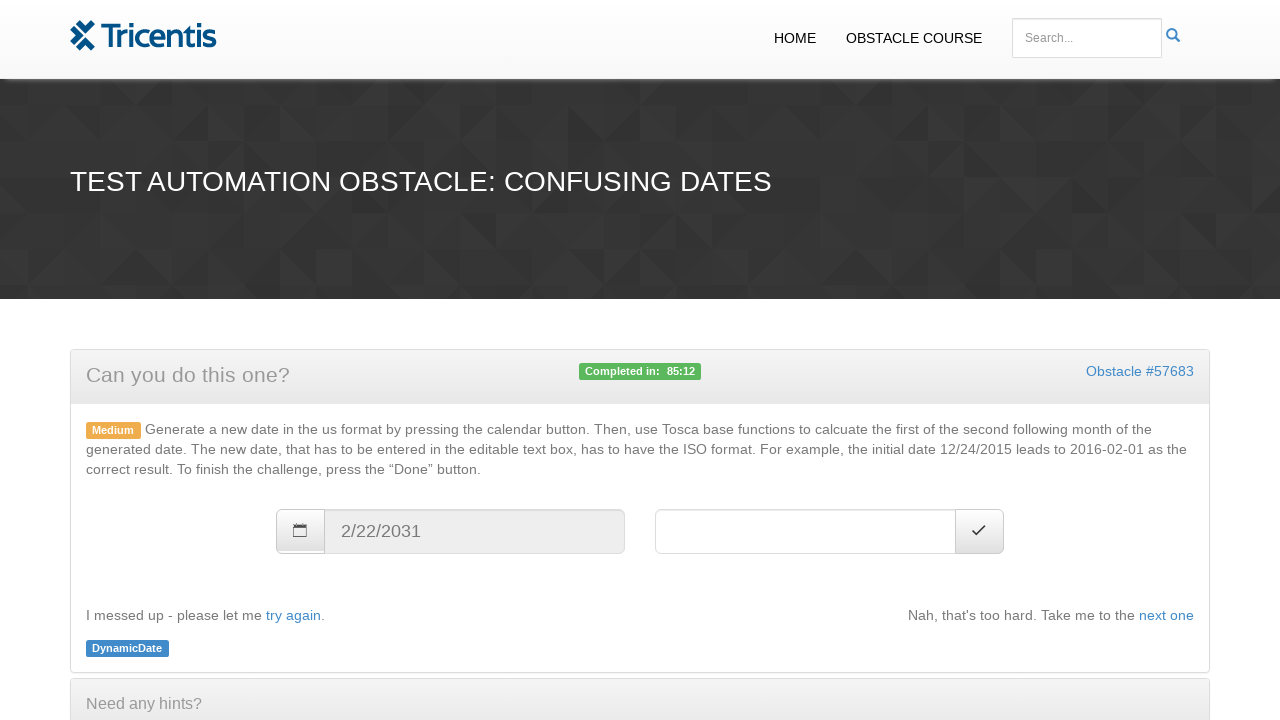

Retrieved generated date: 12/24/2015
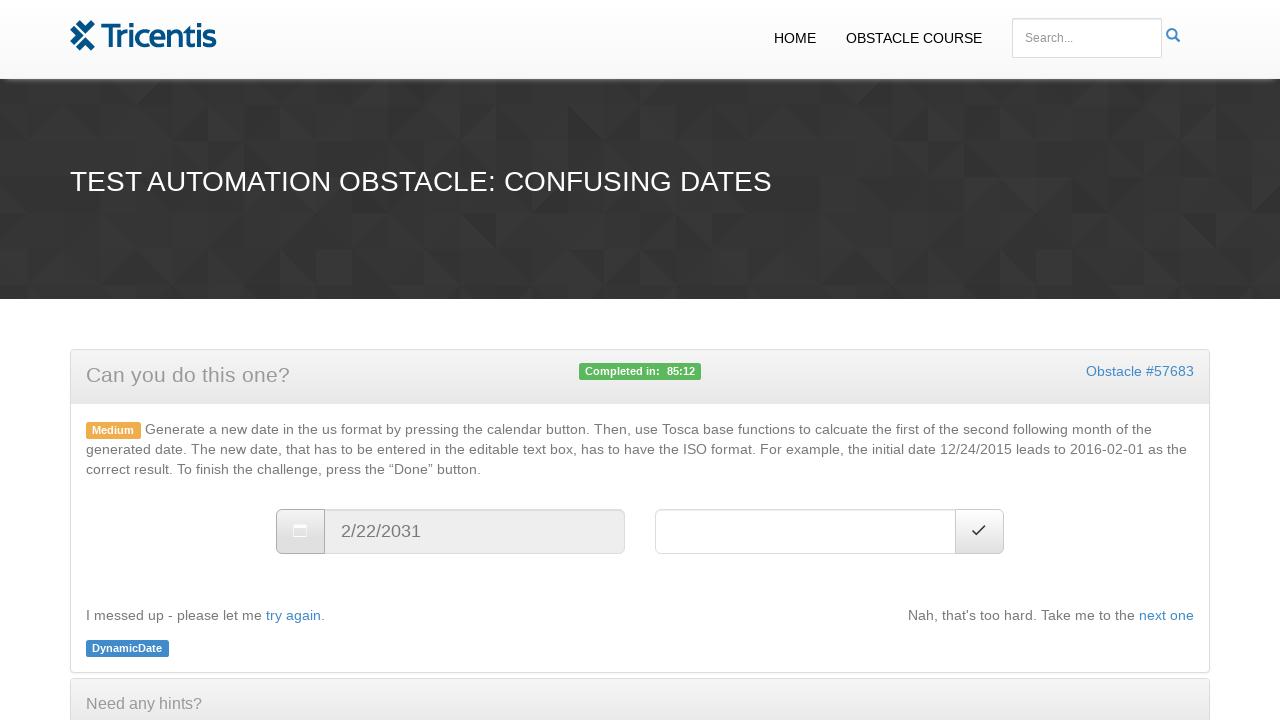

Parsed date string '12/24/2015' into datetime object
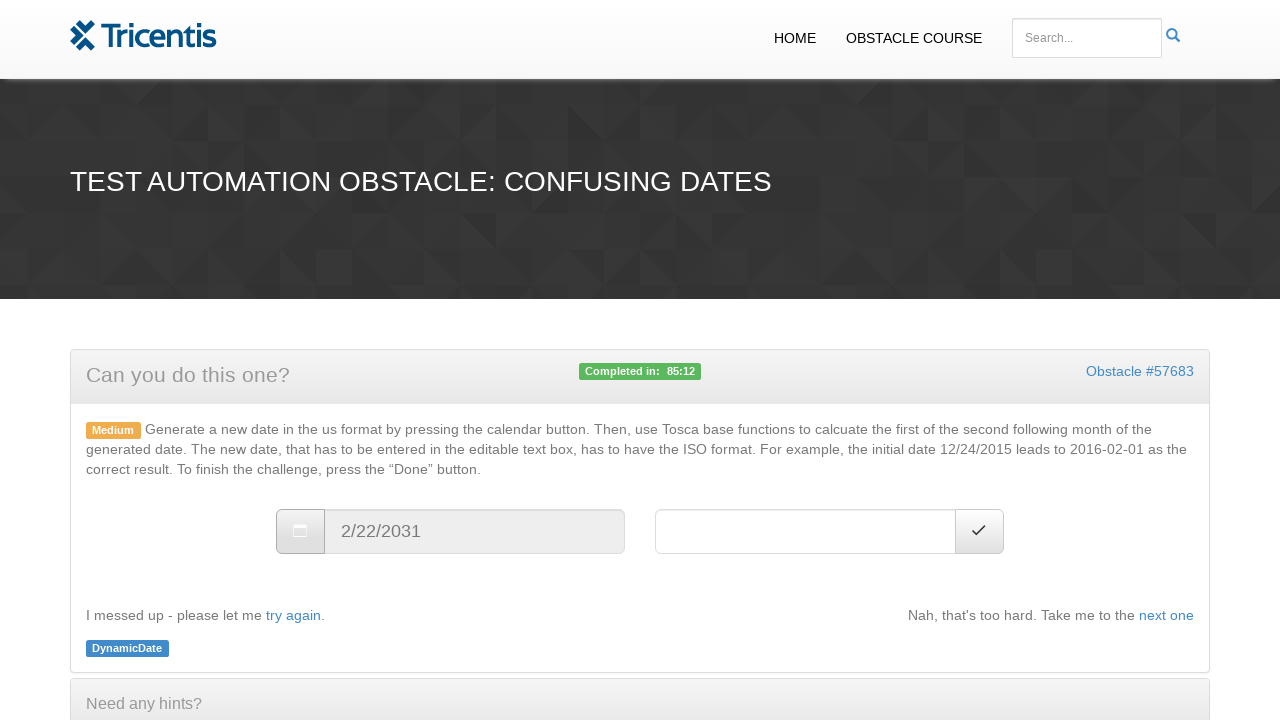

Added 2 months to date, resulting in month=2, year=2016
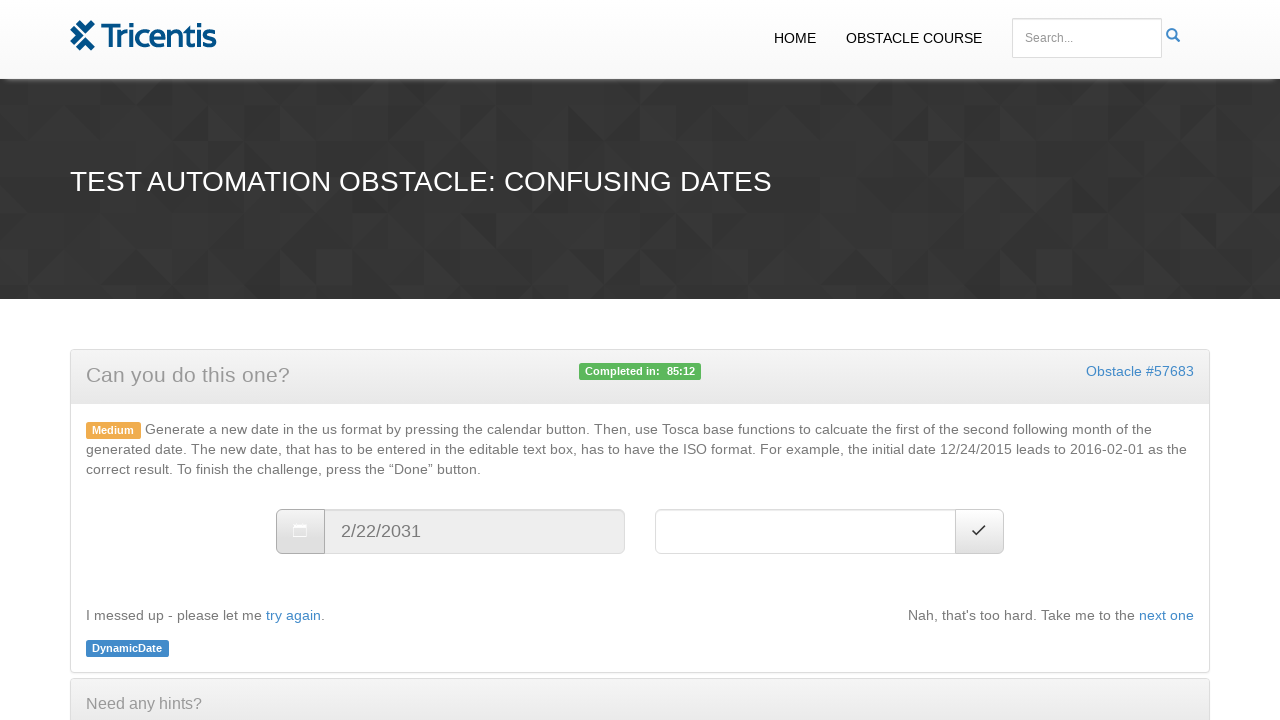

Set to first of month and formatted as ISO date: 2016-02-01
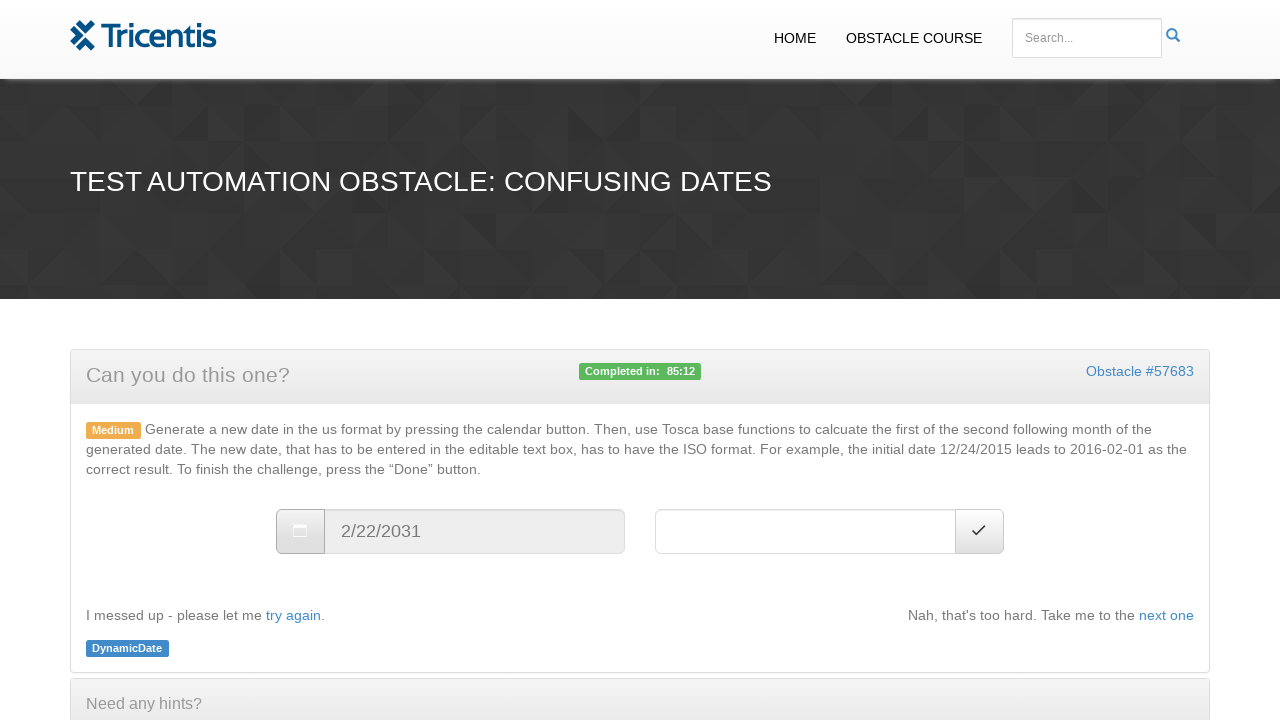

Filled date solution field with '2016-02-01' on #dateSolution
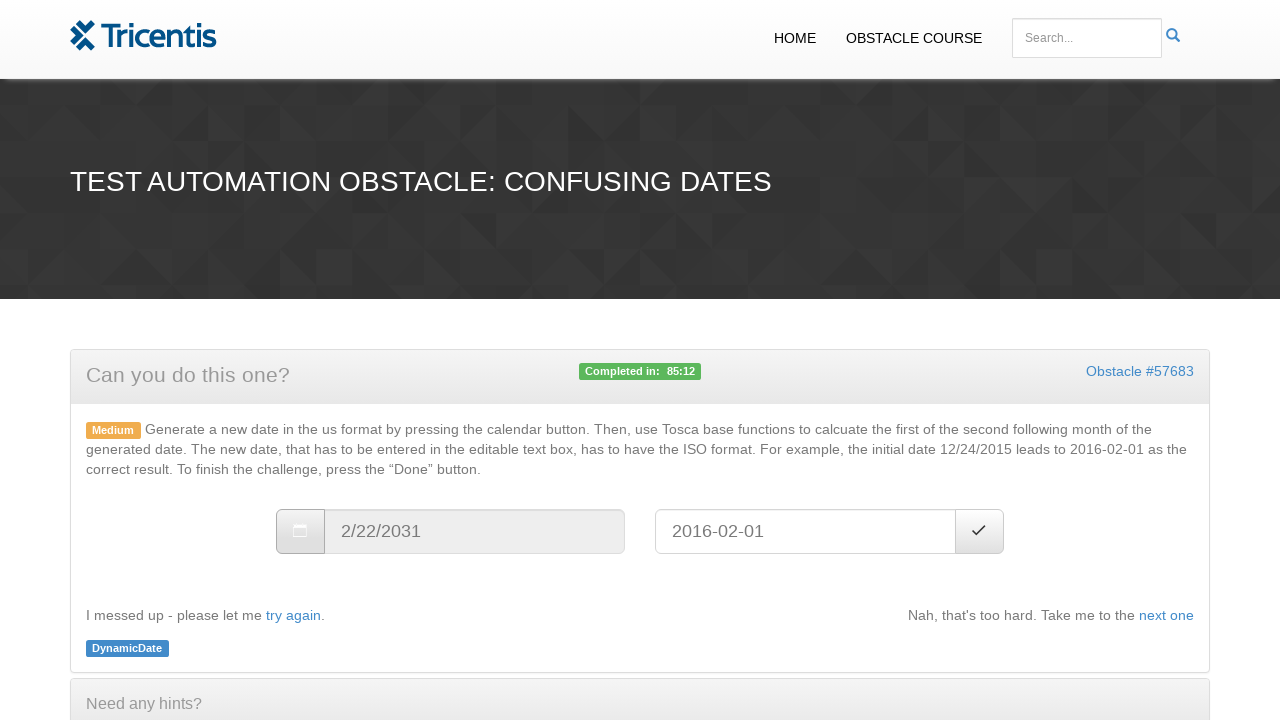

Clicked done button to submit the solution at (980, 532) on #done
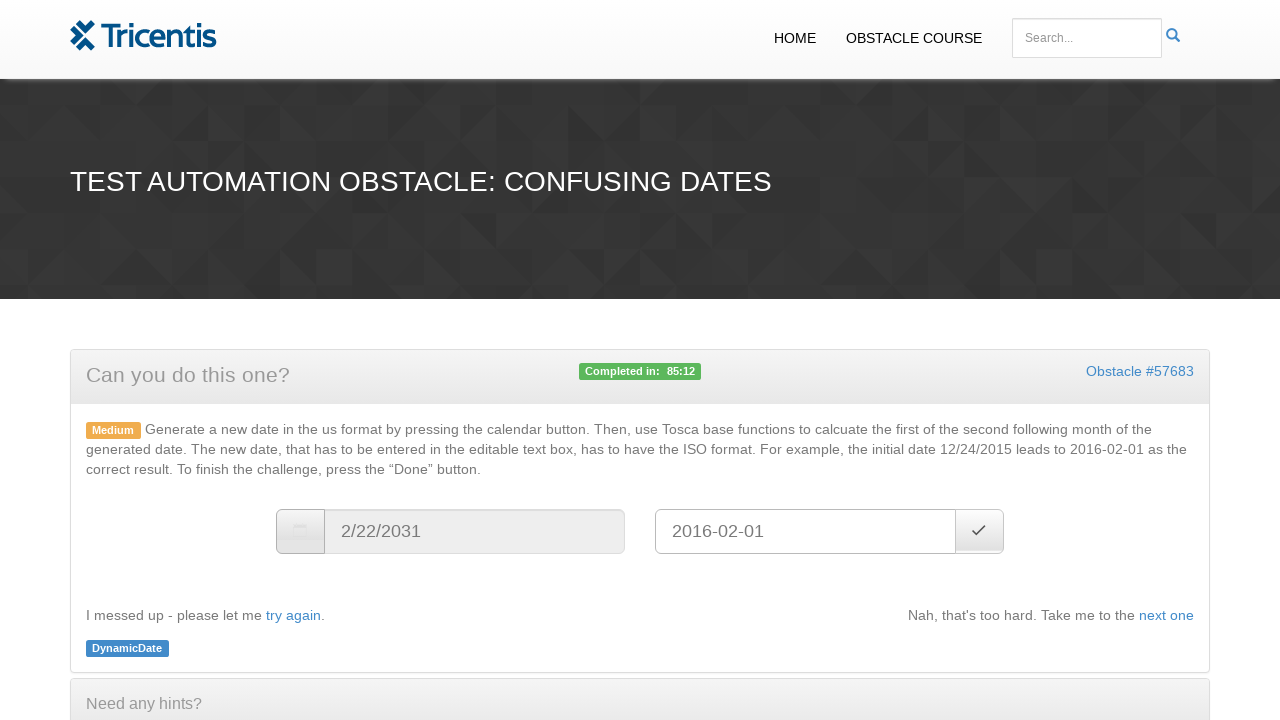

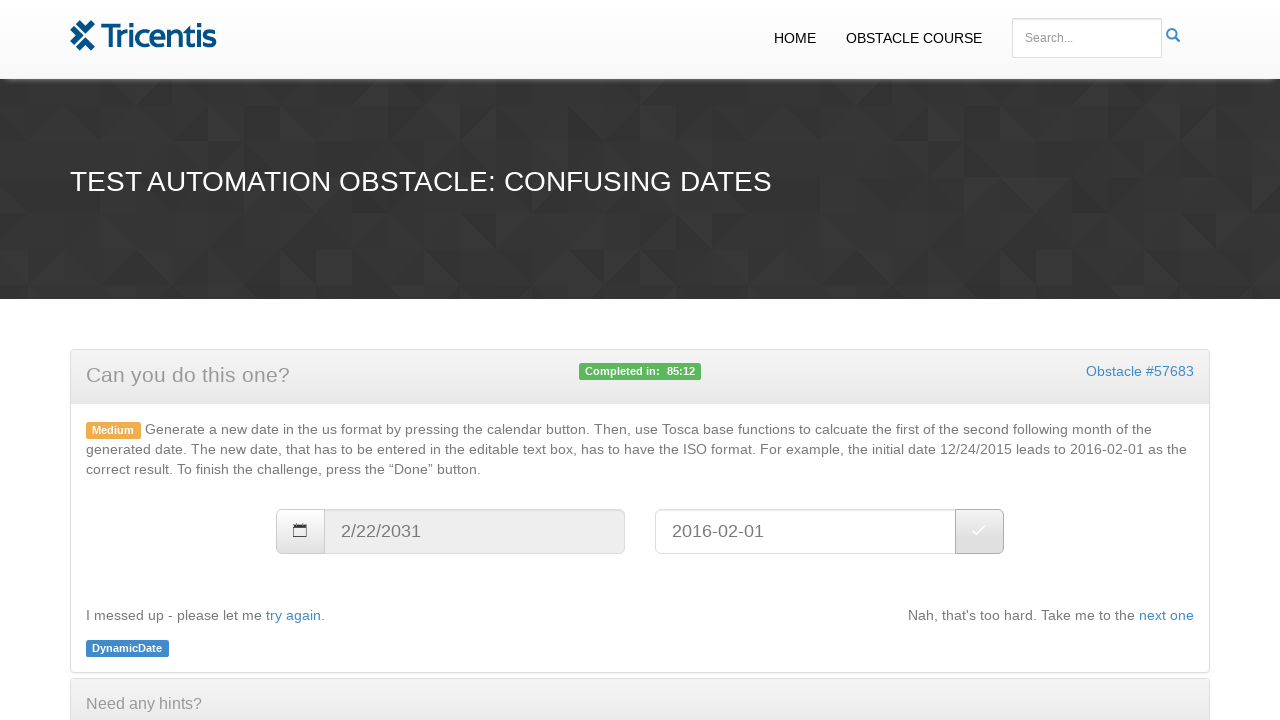